Navigates to vyneer.me video catalog page and extracts YouTube video IDs from the page content

Starting URL: https://vyneer.me/vods/

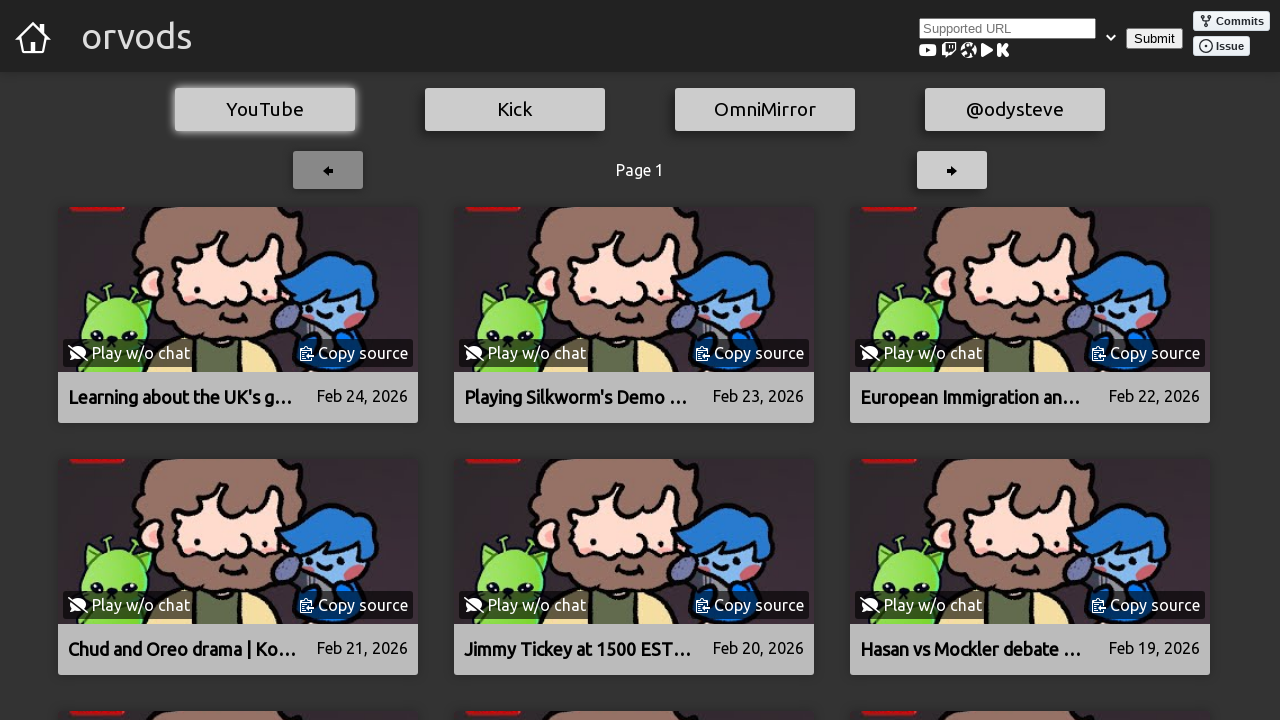

Waited 5 seconds for page content to fully load
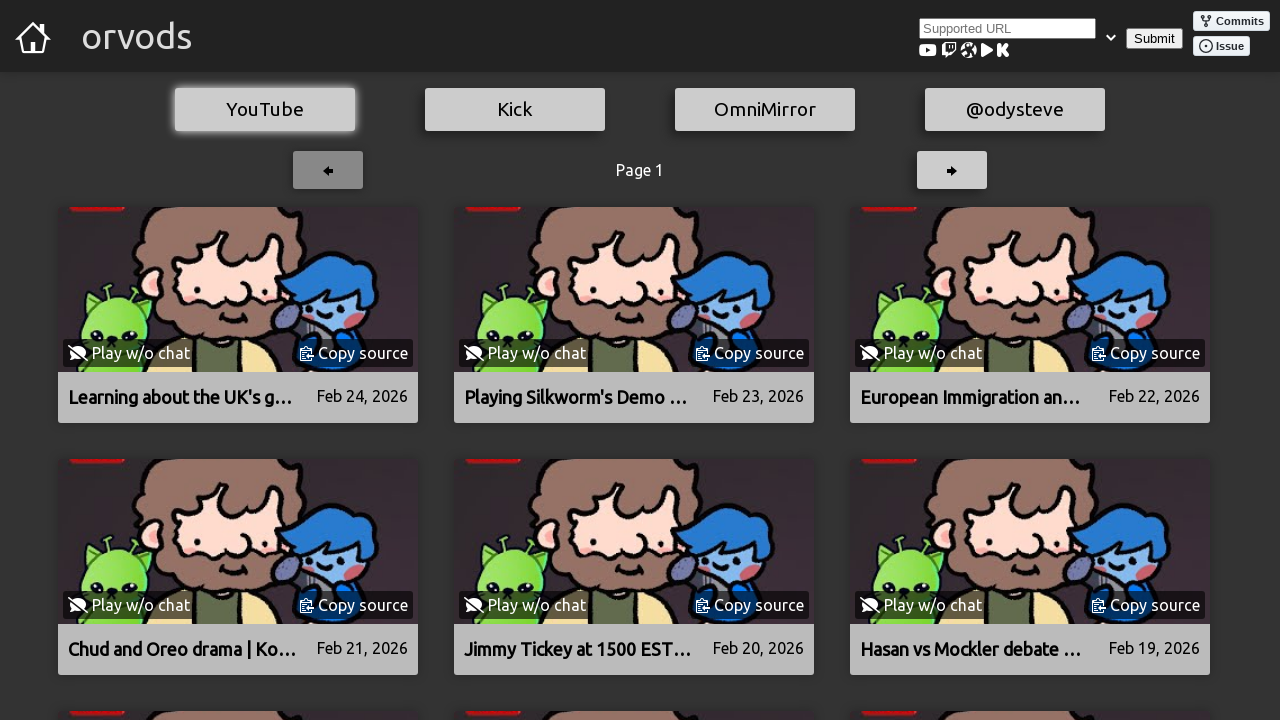

Retrieved page HTML content
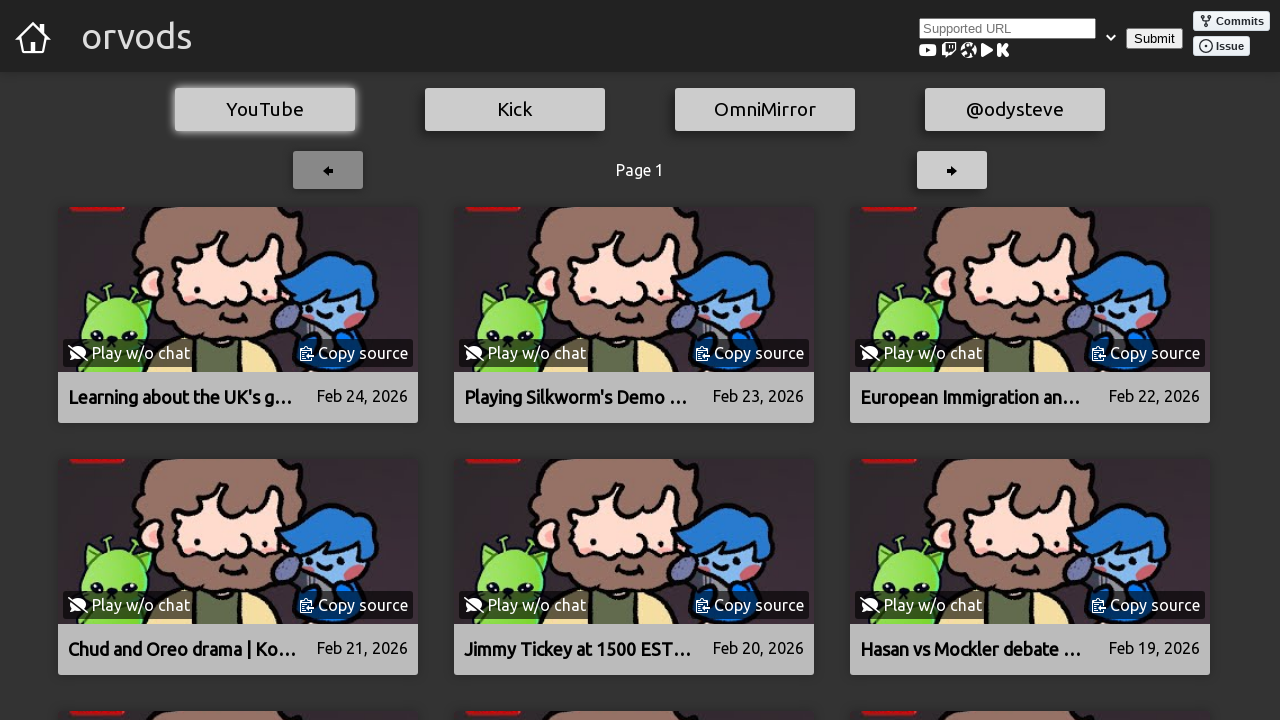

Extracted 9 YouTube video IDs from page content using regex pattern
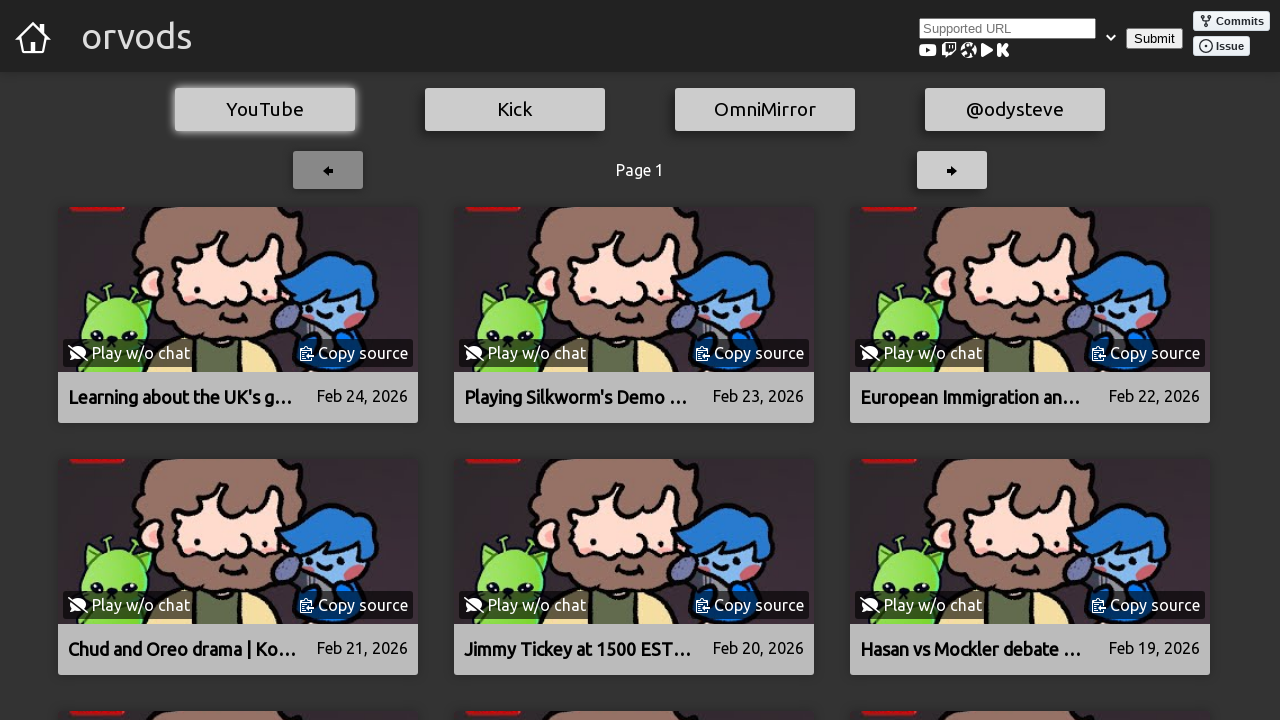

Found and displayed first video ID: ['1lzZOKBbrIw']
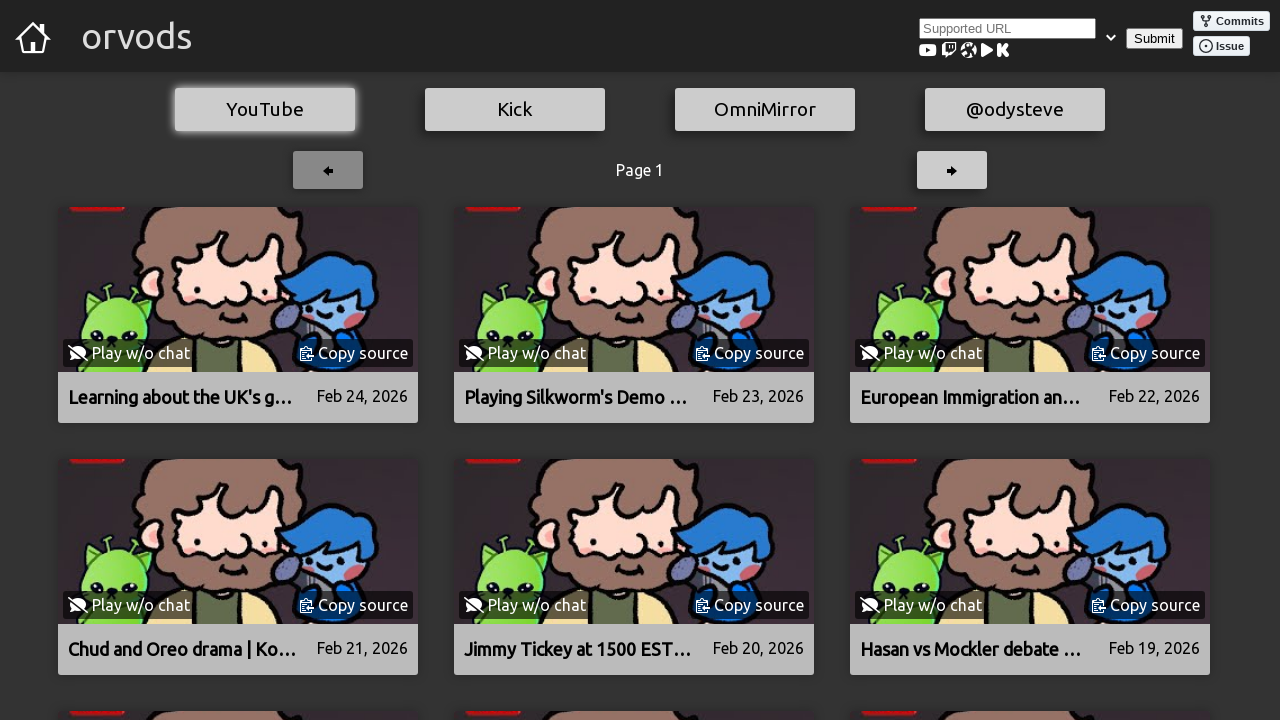

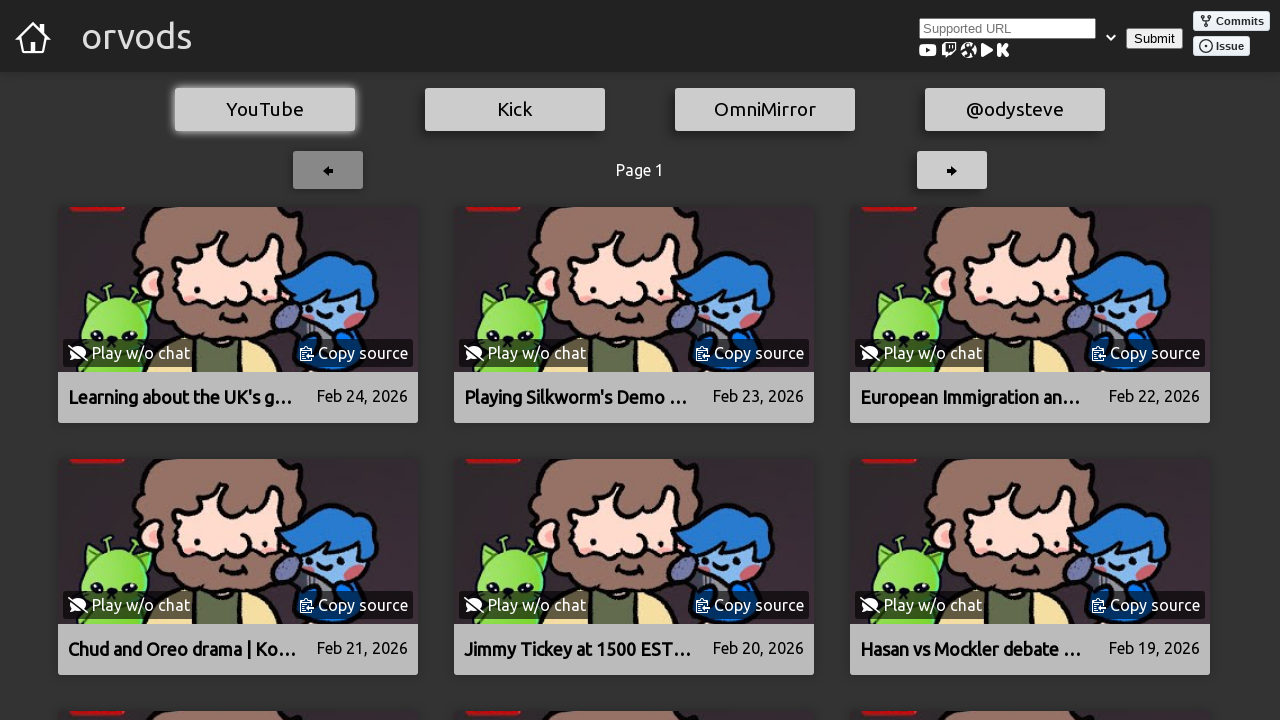